Tests prompt alert functionality by clicking a button to trigger a prompt alert, entering text, and accepting it

Starting URL: https://training-support.net/webelements/alerts

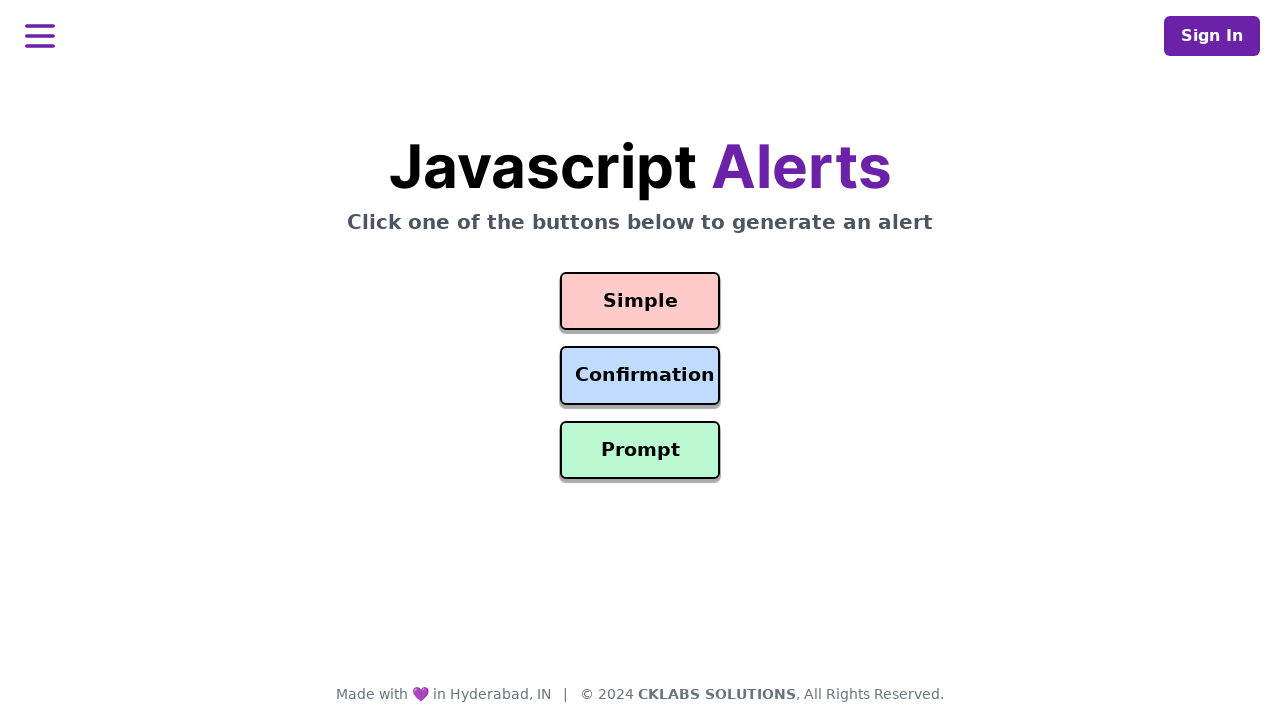

Set up dialog handler to accept prompt with text 'Awesome!'
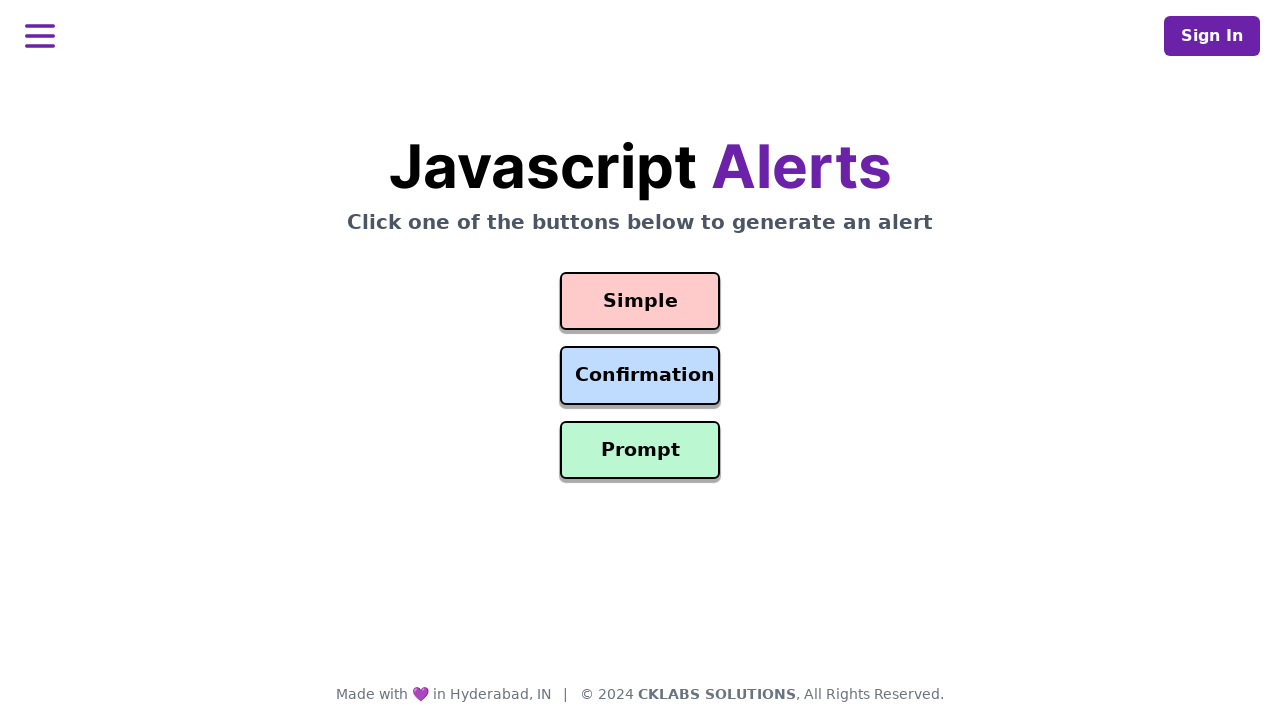

Clicked prompt alert button at (640, 450) on #prompt
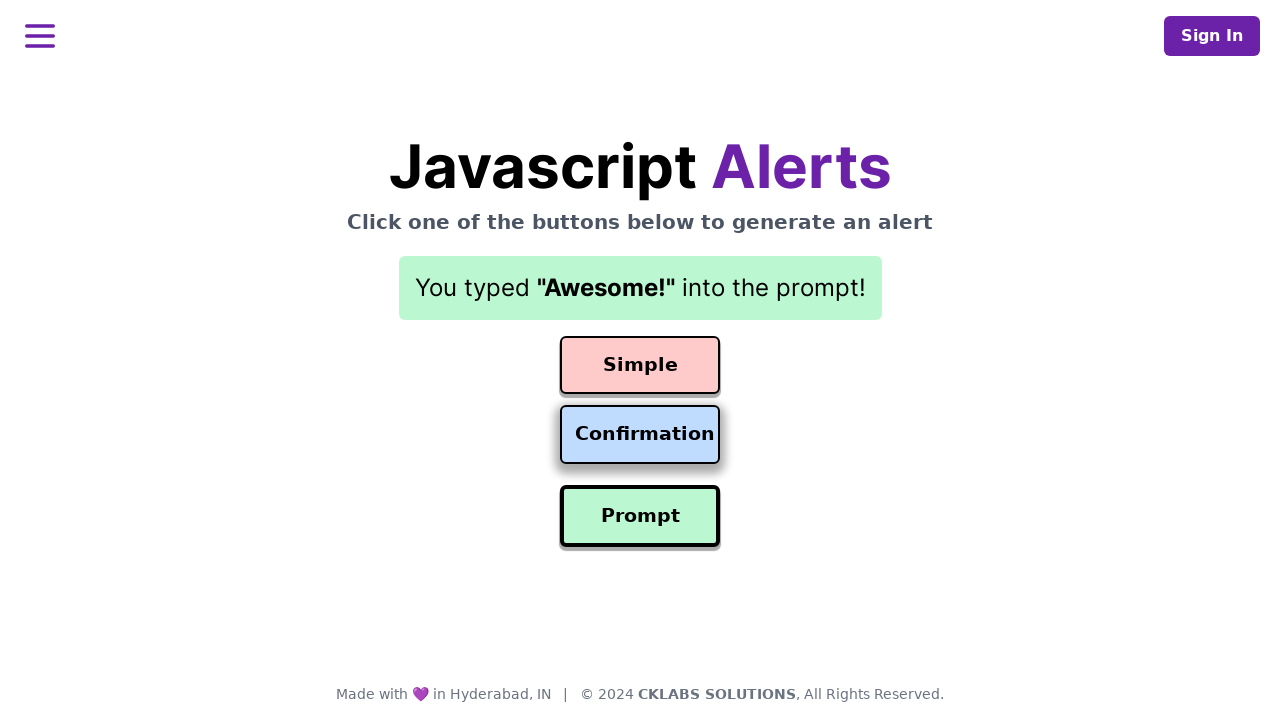

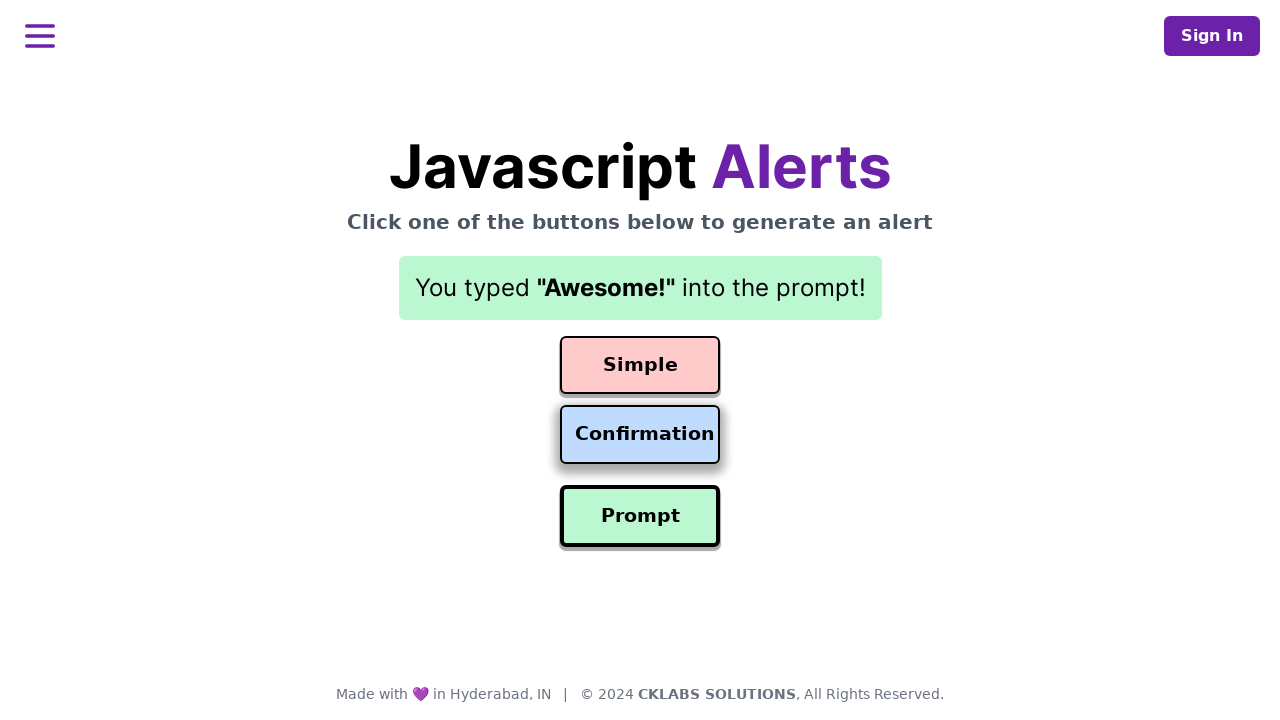